Tests the add to cart functionality on Demoblaze e-commerce site by selecting a product, adding it to cart, handling the confirmation alert, and navigating to the cart to verify the product was added.

Starting URL: https://demoblaze.com/index.html

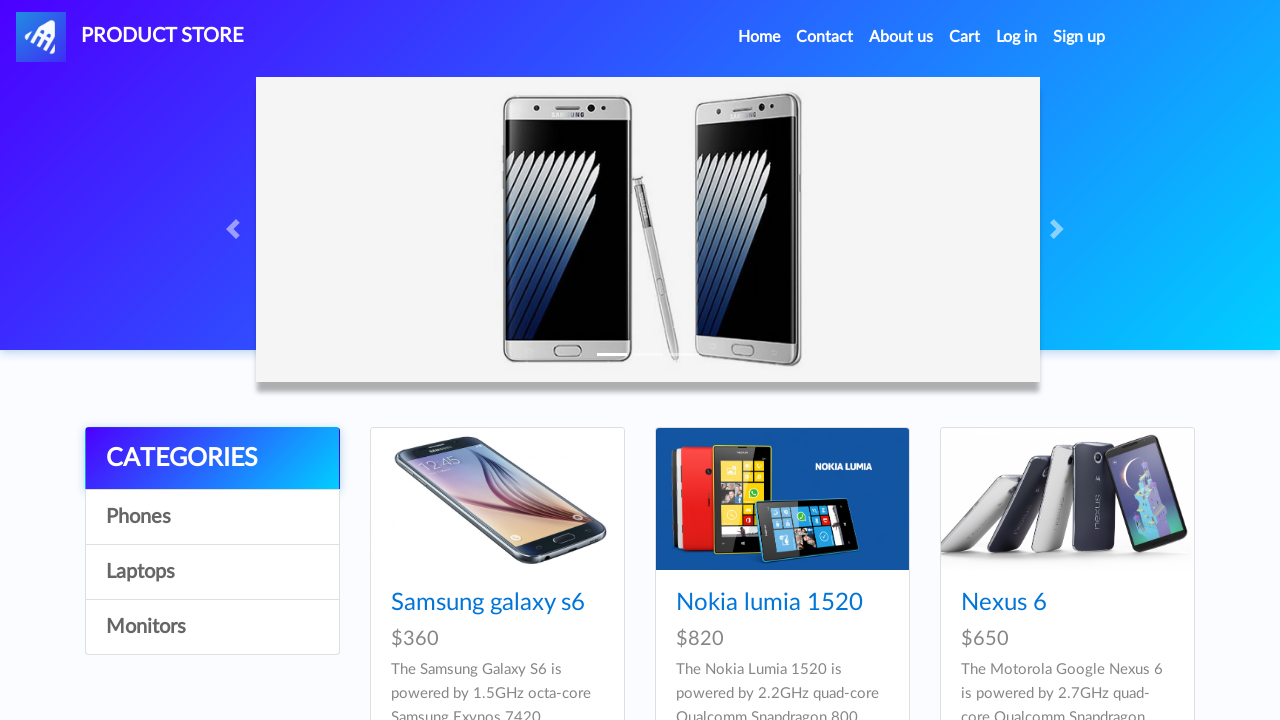

Clicked on the first product in the listing at (488, 603) on xpath=//*[@id='tbodyid']/div[1]/div/div/h4/a
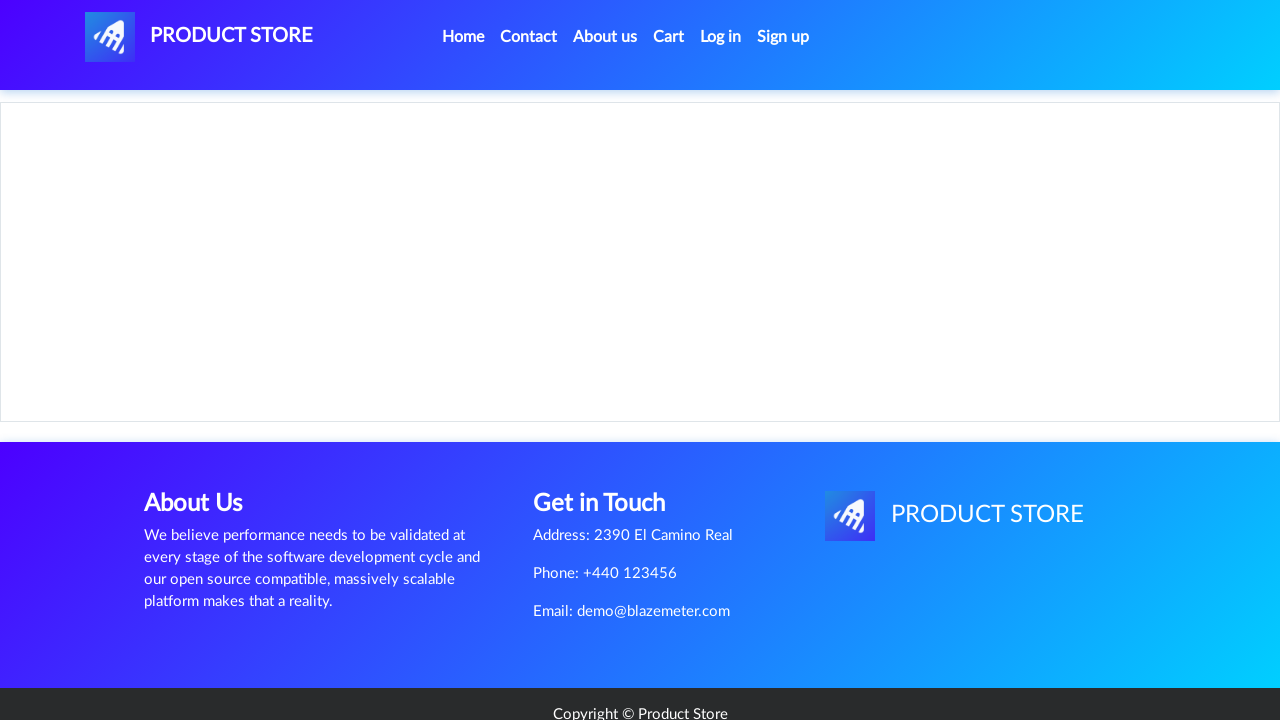

Product page loaded and Add to cart button is visible
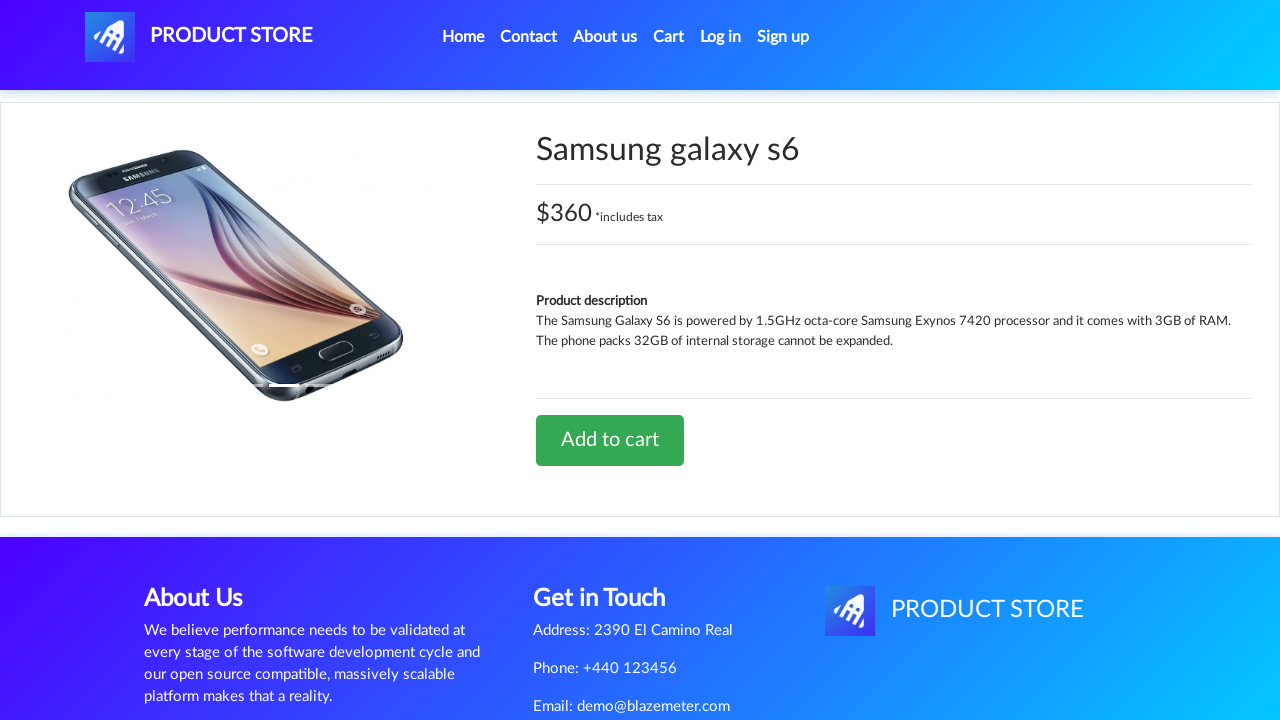

Clicked the Add to cart button at (610, 440) on xpath=//*[@id='tbodyid']/div[2]/div/a
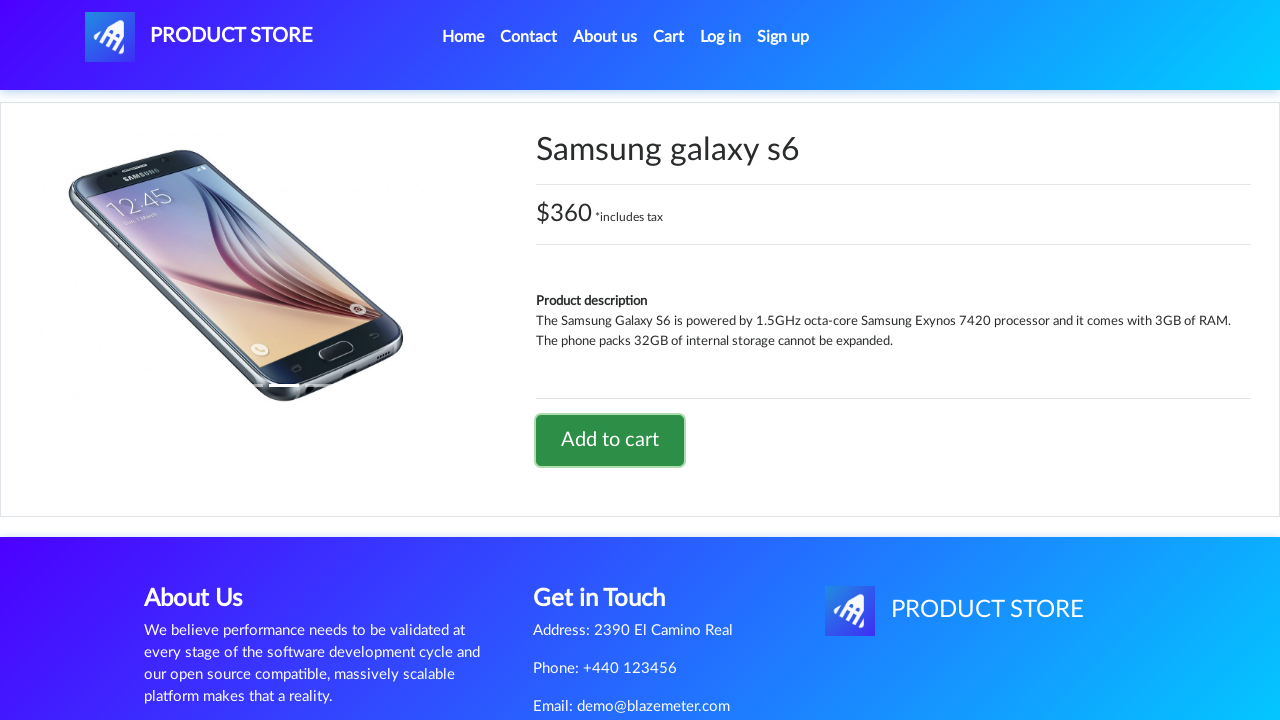

Handled and accepted the product added confirmation alert
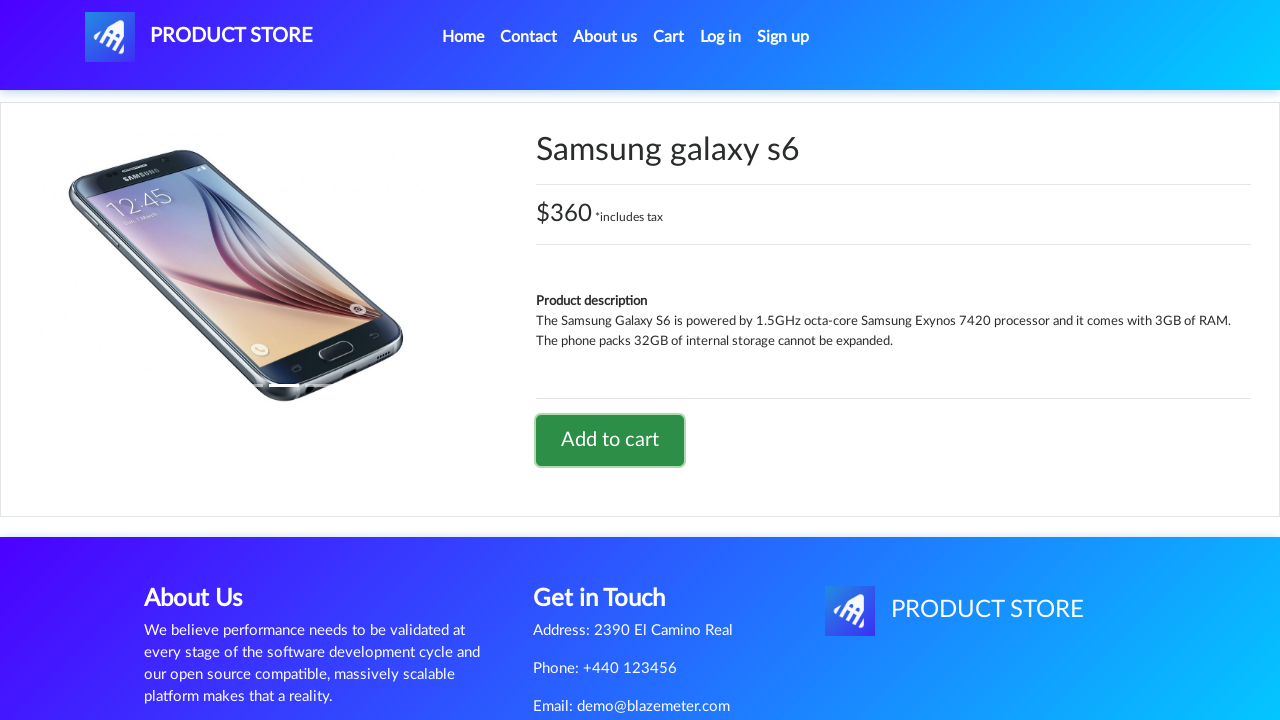

Clicked on the Cart link to navigate to cart page at (669, 37) on #cartur
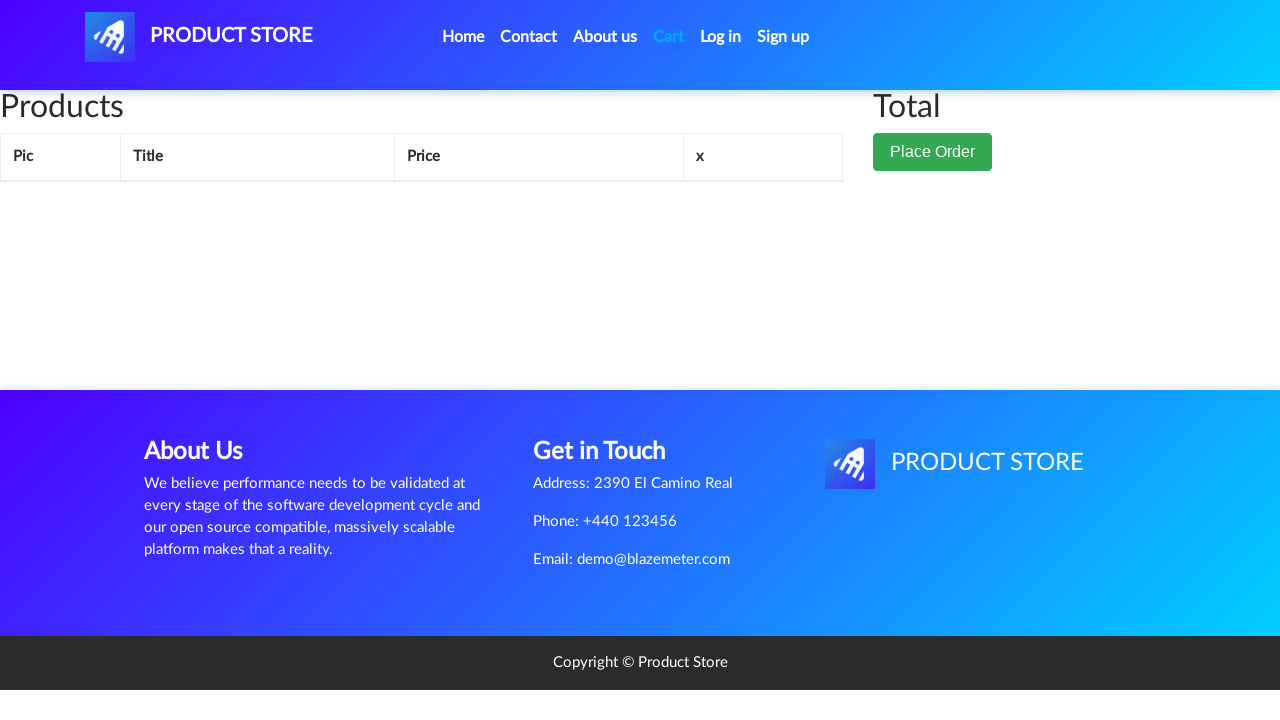

Cart page loaded and product is visible in the cart
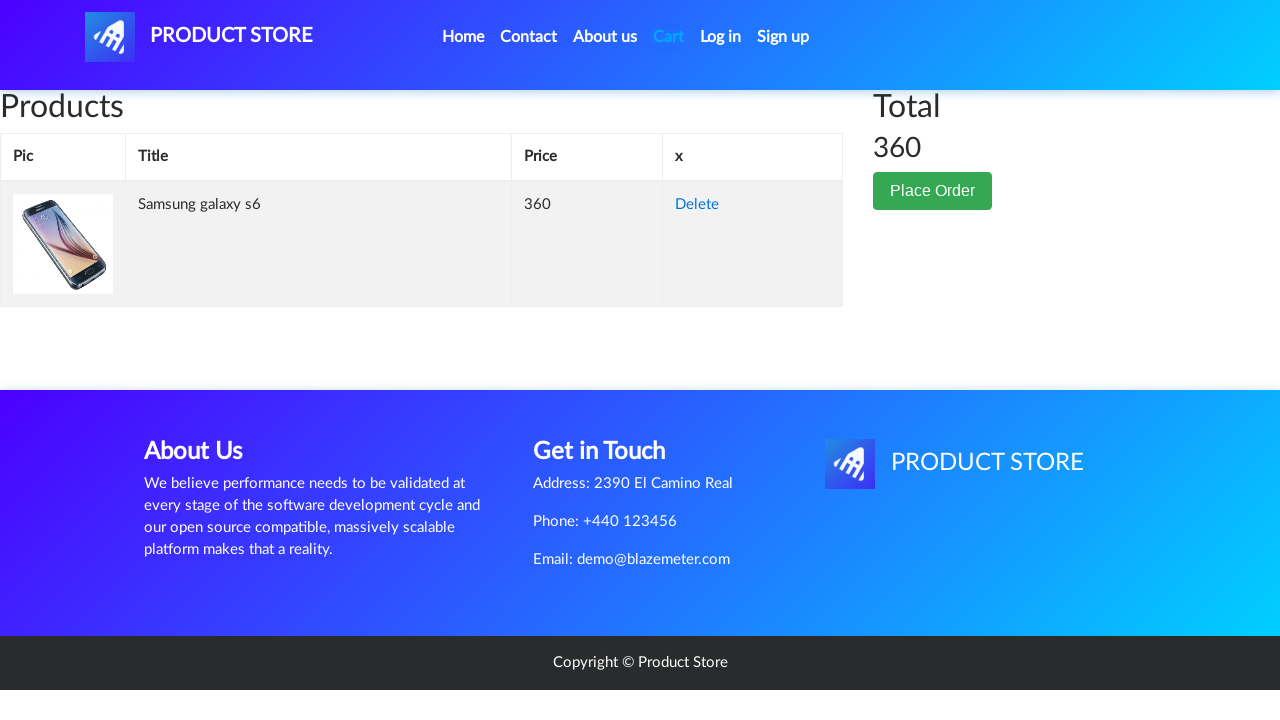

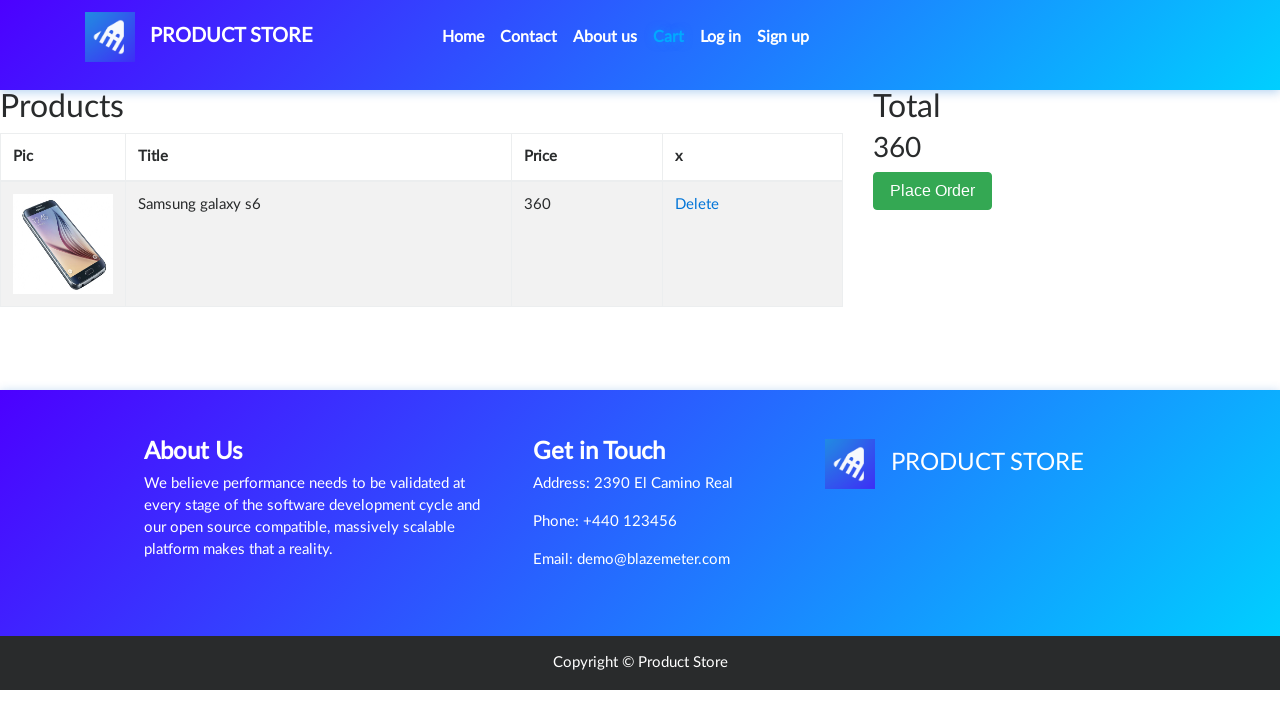